Tests scrolling functionality by scrolling to a specific element and then to the bottom of the page

Starting URL: https://omayo.blogspot.com/

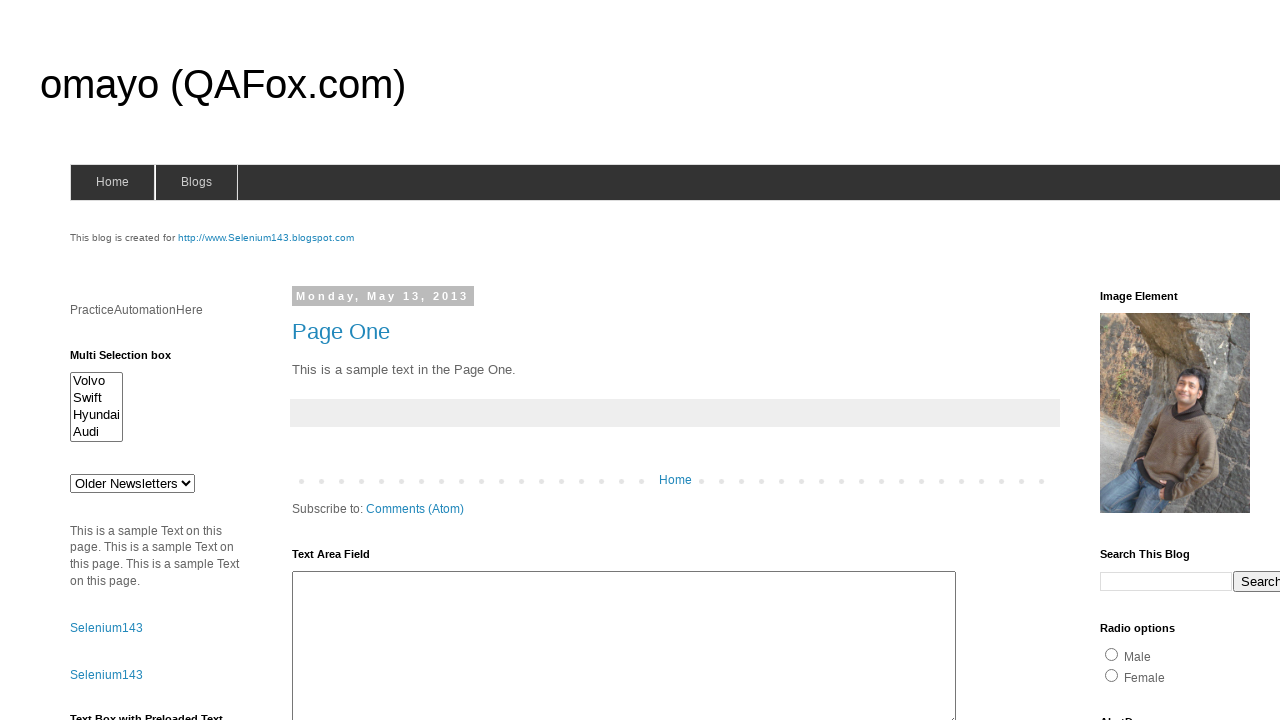

Located Blogger link element using XPath
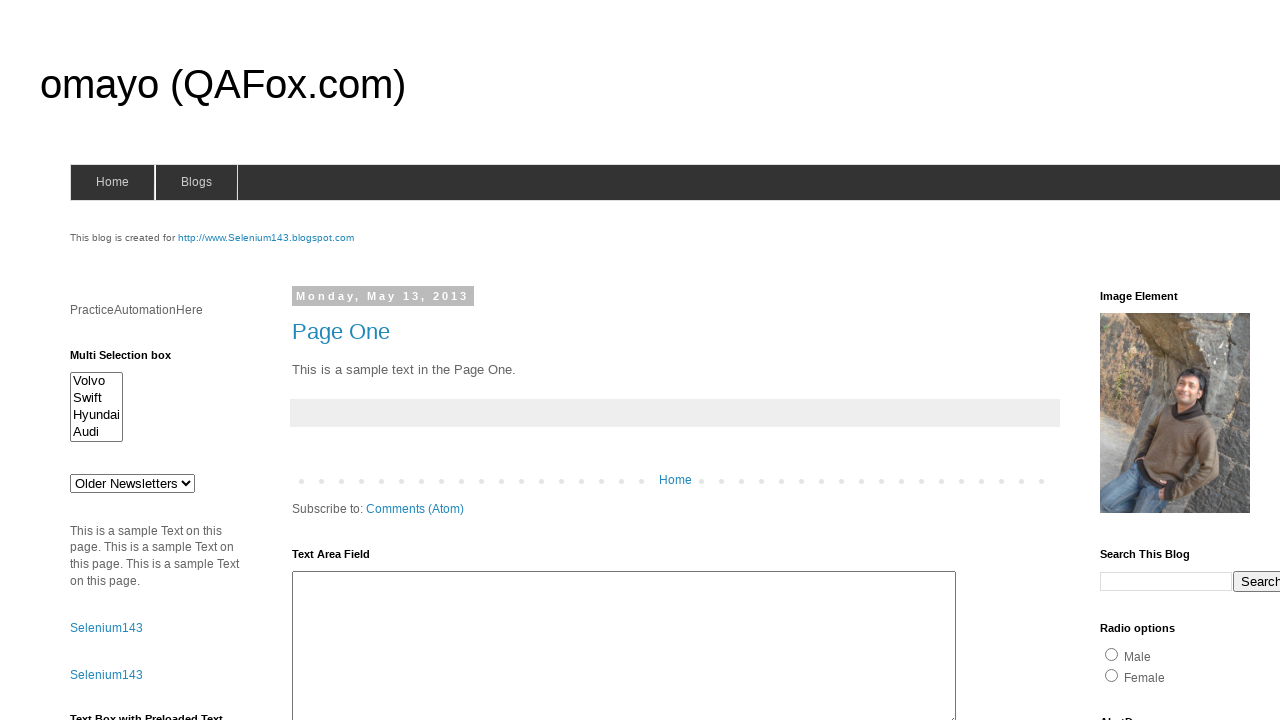

Scrolled to Blogger link element
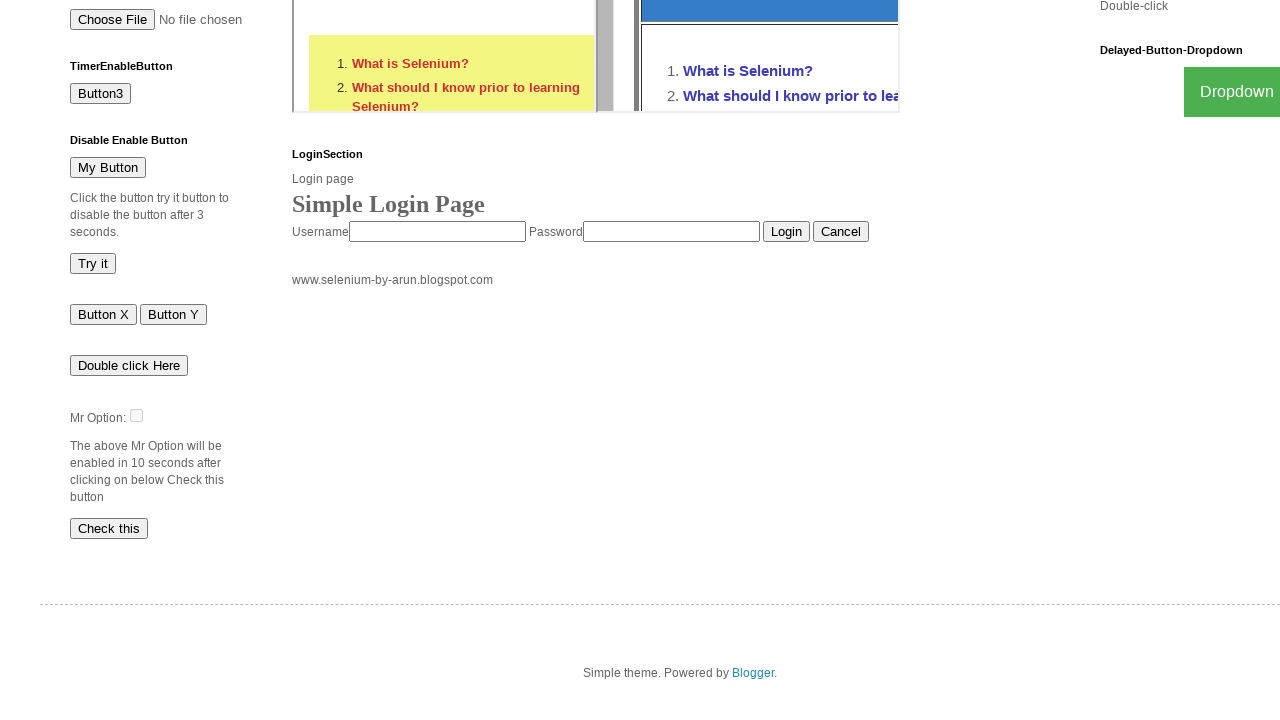

Scrolled to the bottom of the page
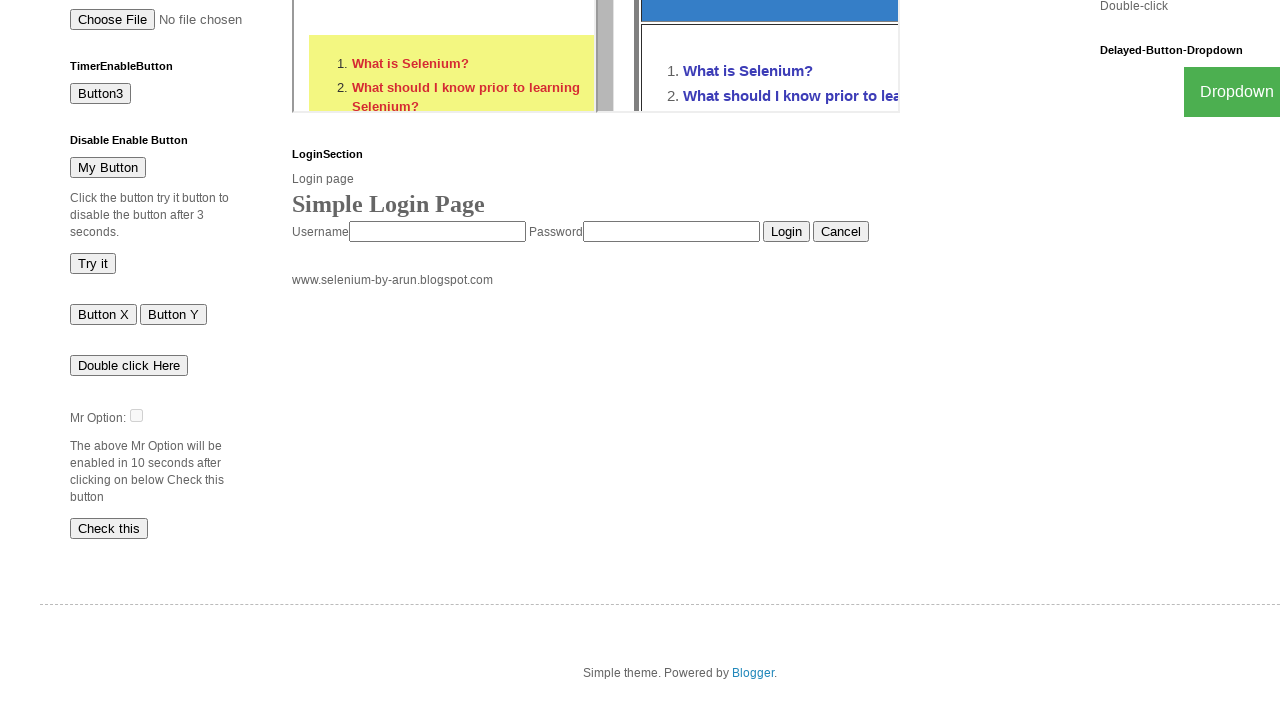

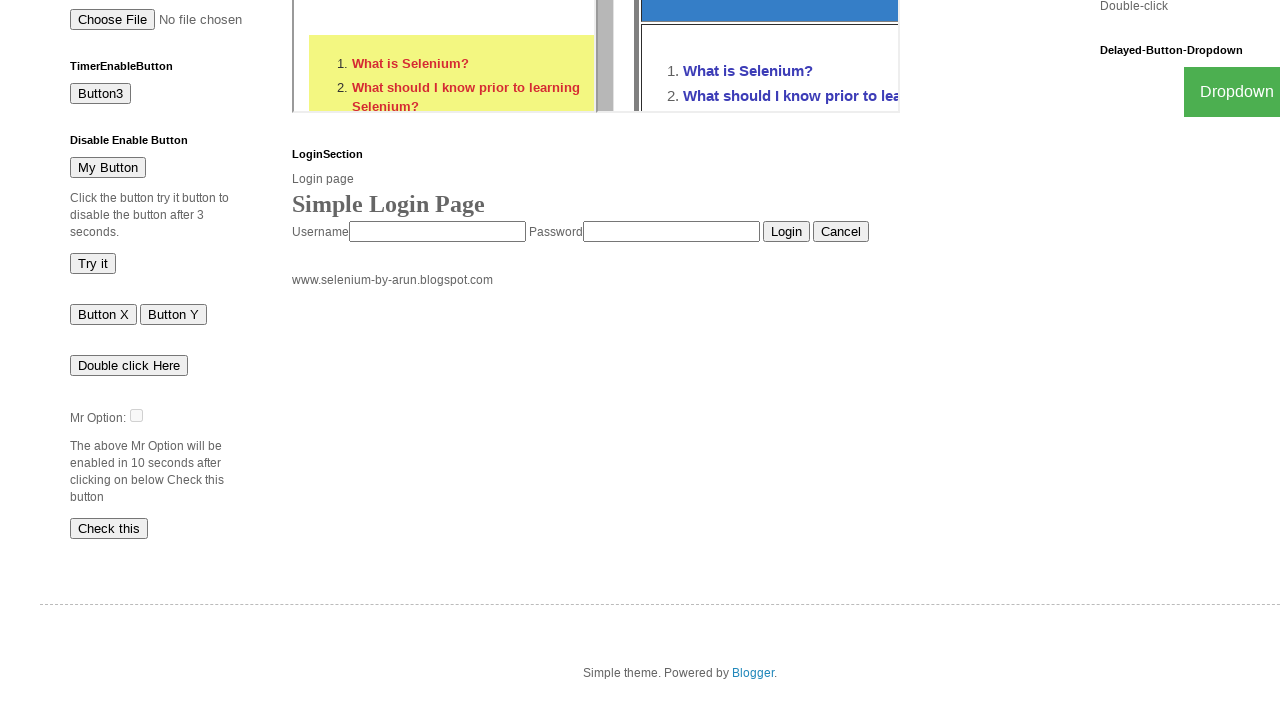